Tests file download functionality by navigating to download page and initiating a file download.

Starting URL: https://the-internet.herokuapp.com/

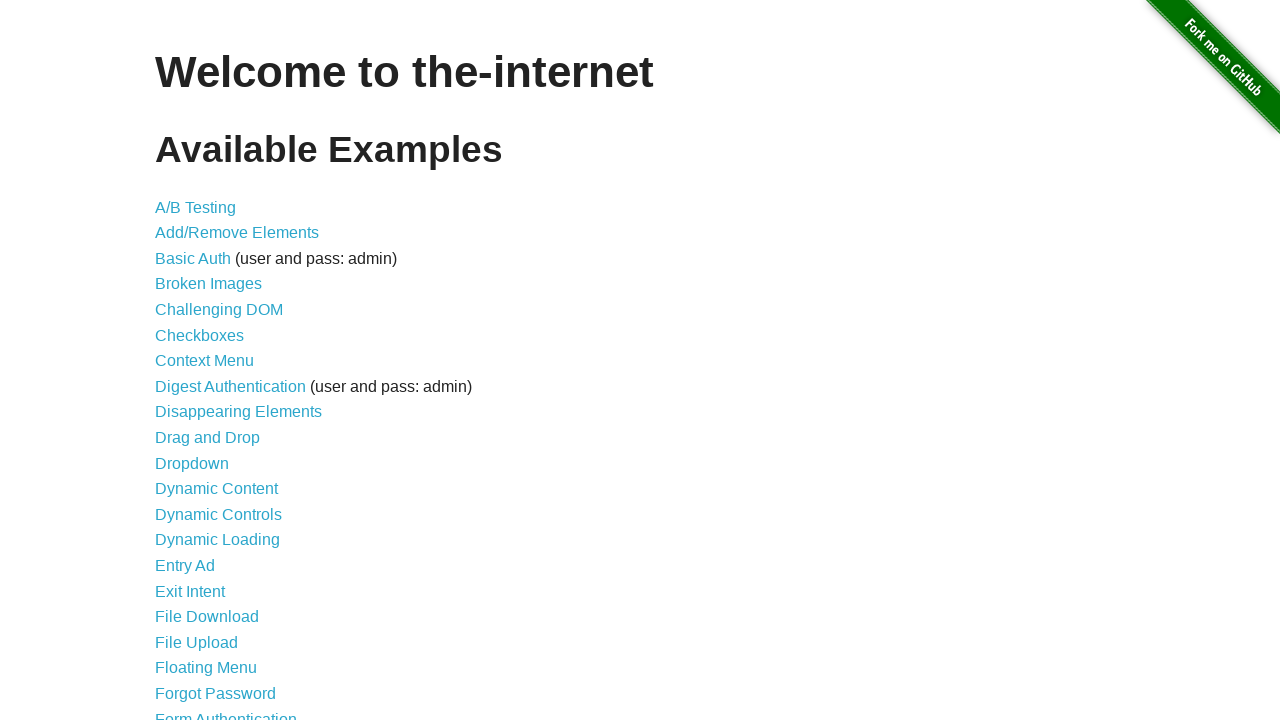

Clicked on download page link at (207, 617) on [href="/download"]
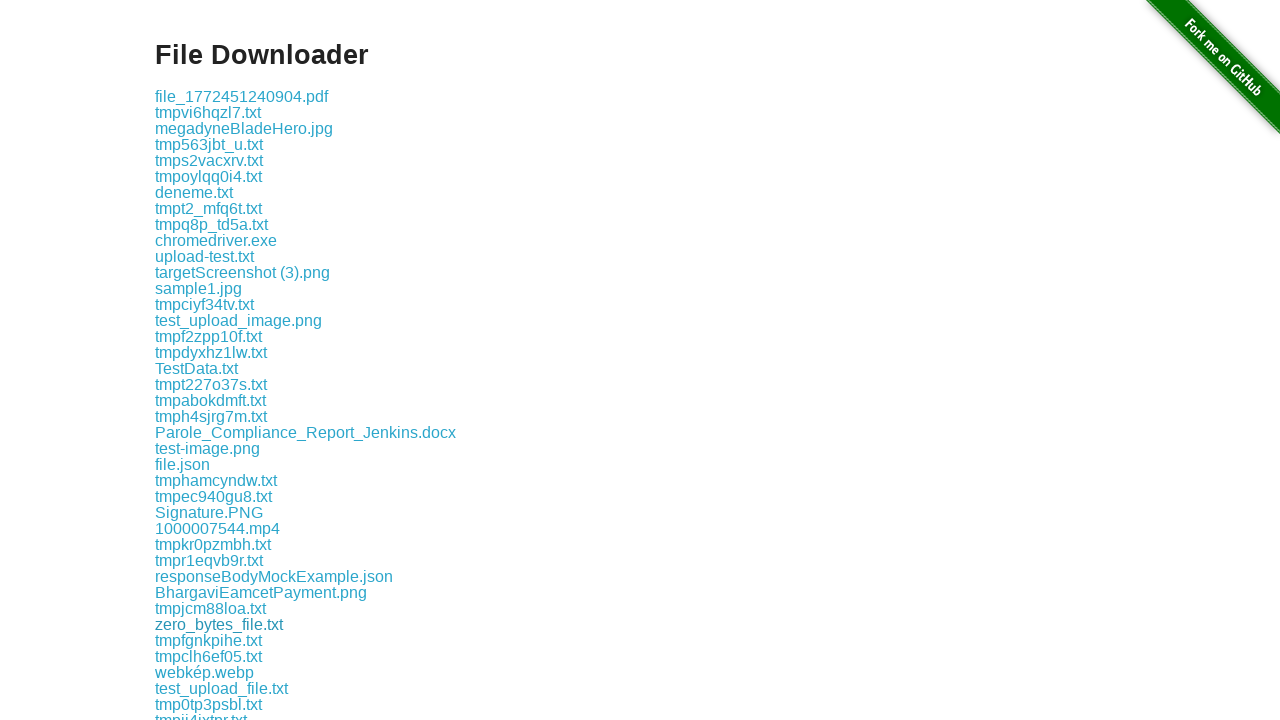

Clicked on webdriverIO.png file to initiate download at (214, 431) on internal:text="webdriverIO.png"i
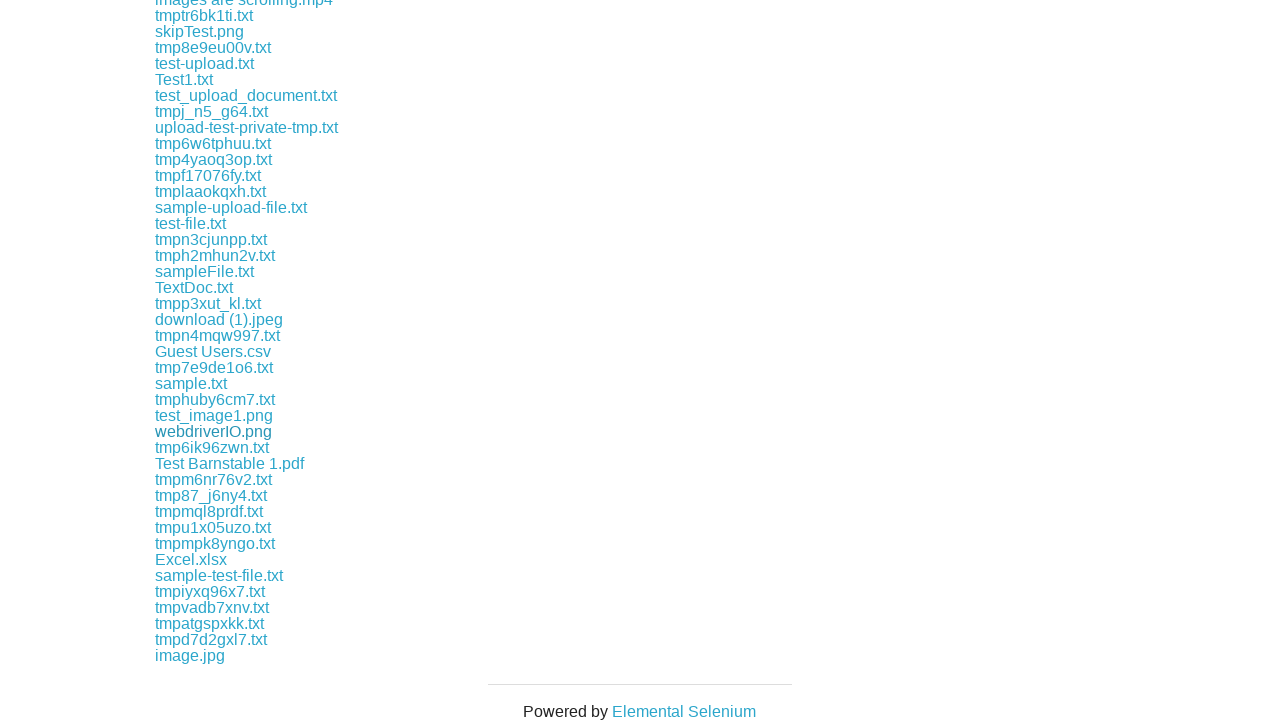

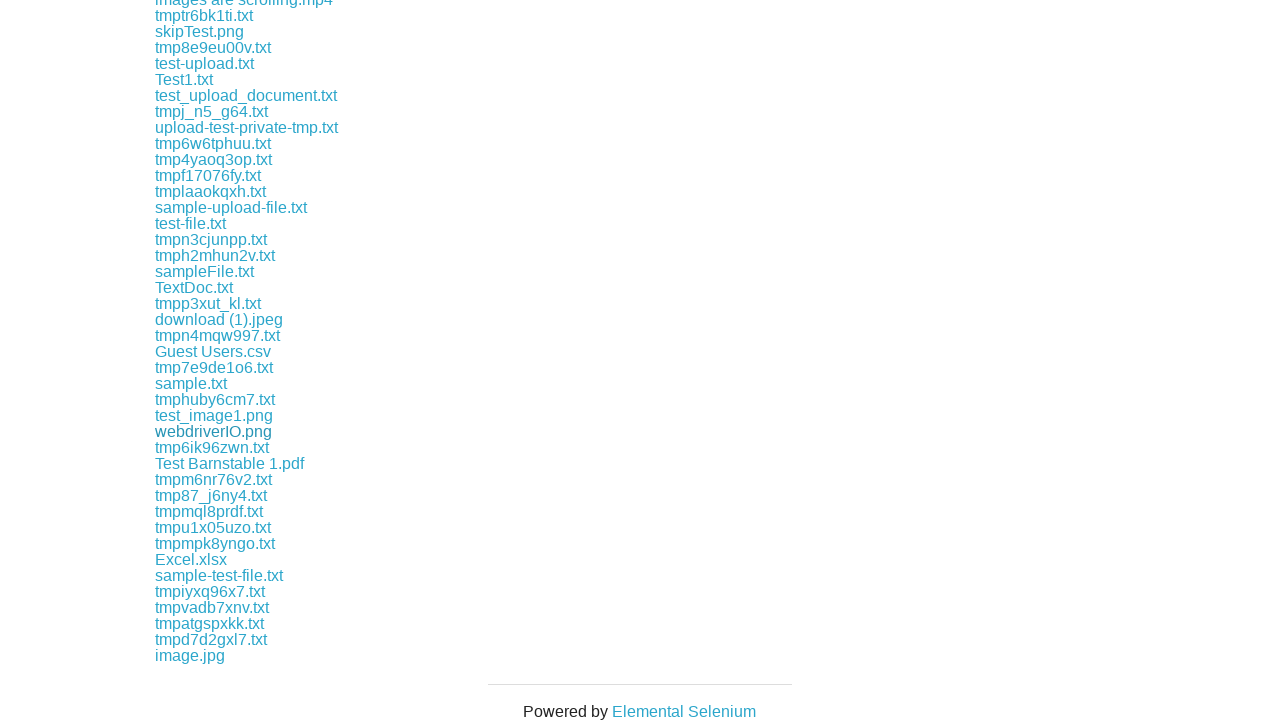